Tests JavaScript prompt alert box handling by navigating to W3Schools tryit page, switching to the result iframe, clicking a button to trigger a prompt, and dismissing the alert dialog.

Starting URL: https://www.w3schools.com/js/tryit.asp?filename=tryjs_prompt

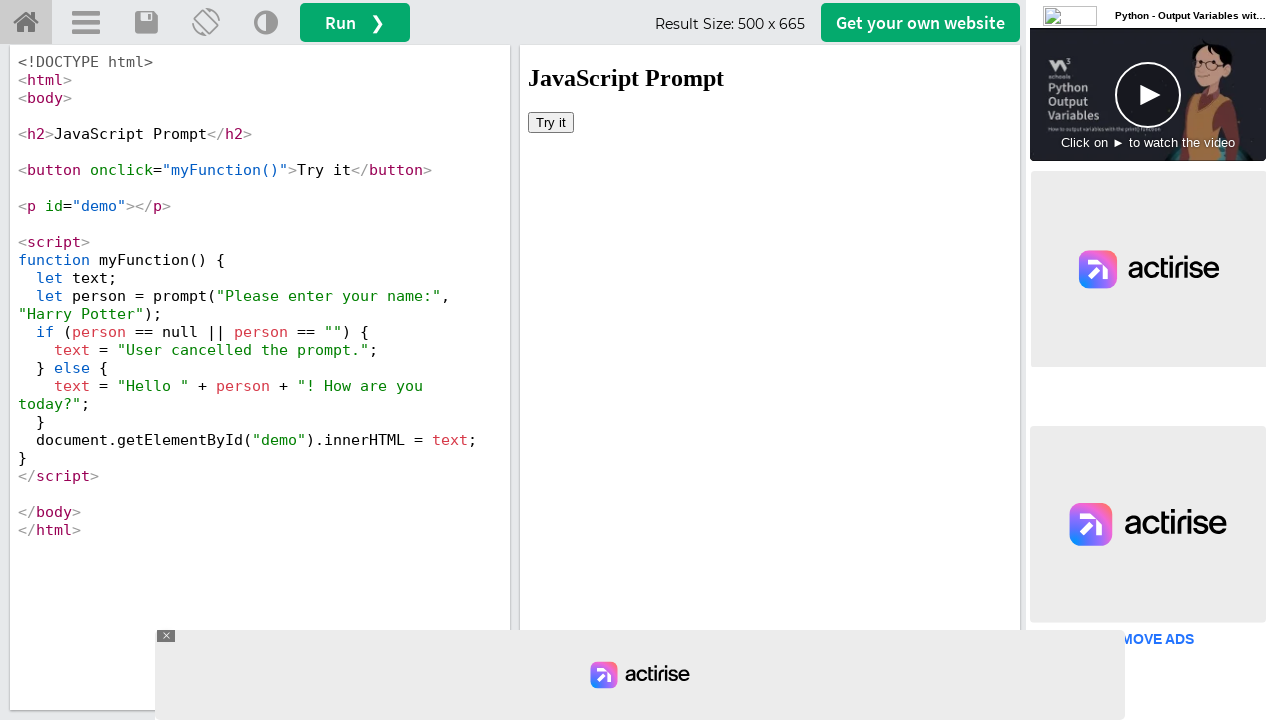

Located the result iframe (#iframeResult)
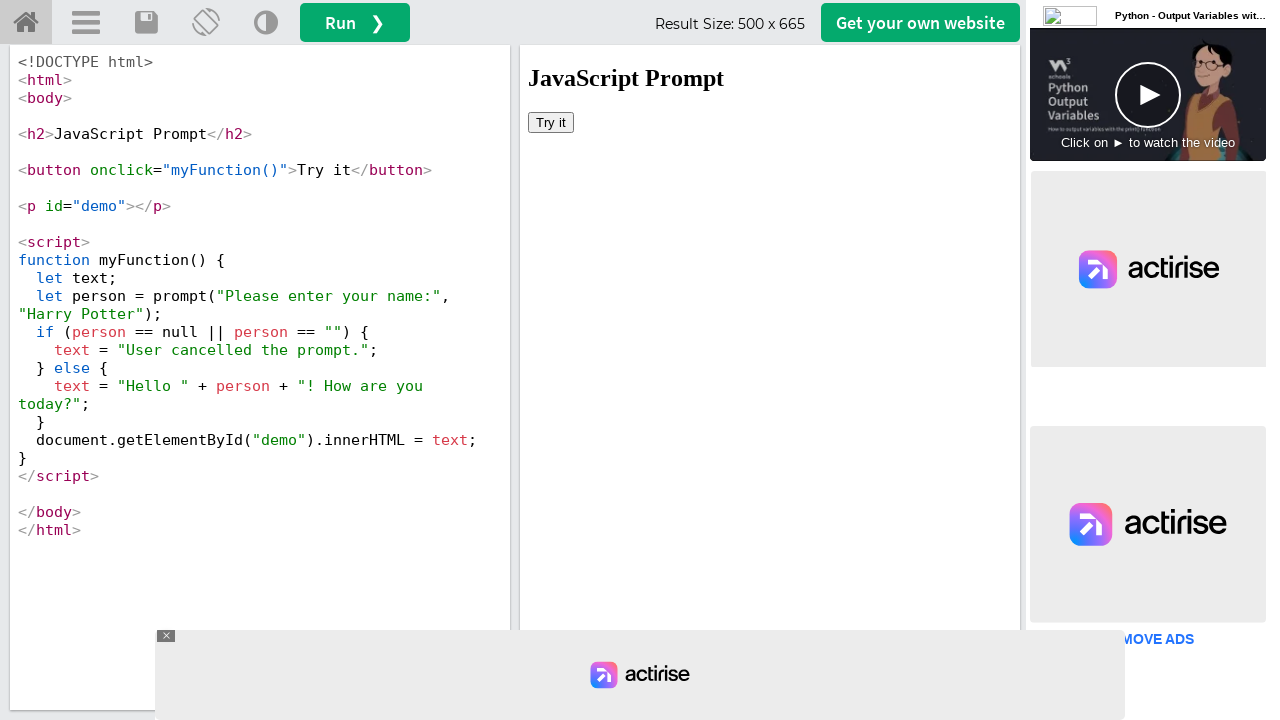

Clicked the button to trigger the prompt alert at (551, 122) on #iframeResult >> internal:control=enter-frame >> xpath=//button[@onclick='myFunc
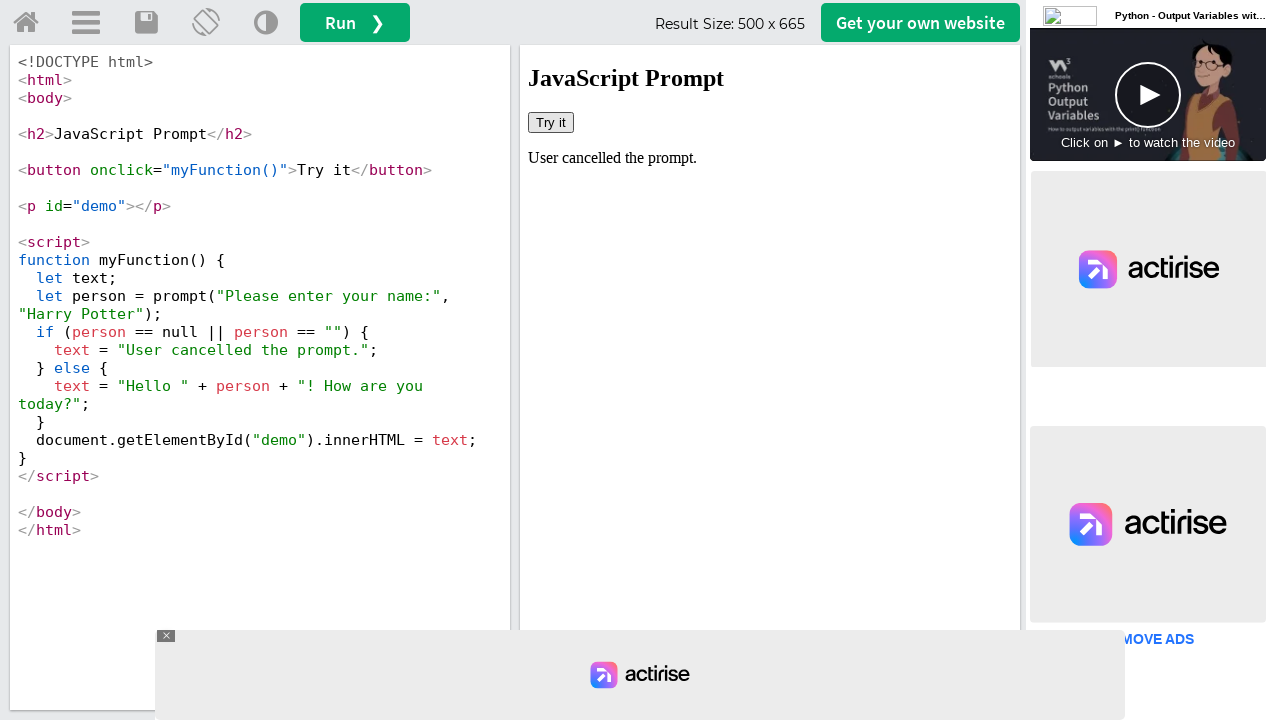

Set up dialog handler to dismiss the alert
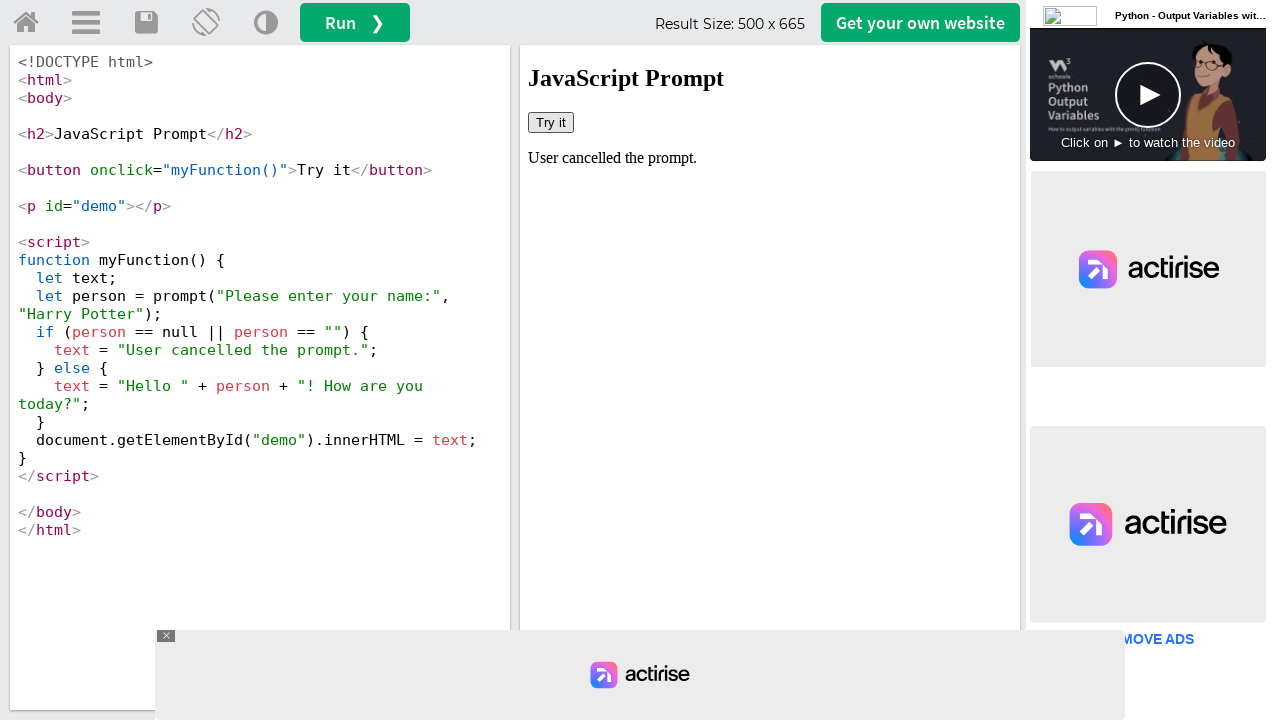

Waited 1 second for dialog interaction to complete
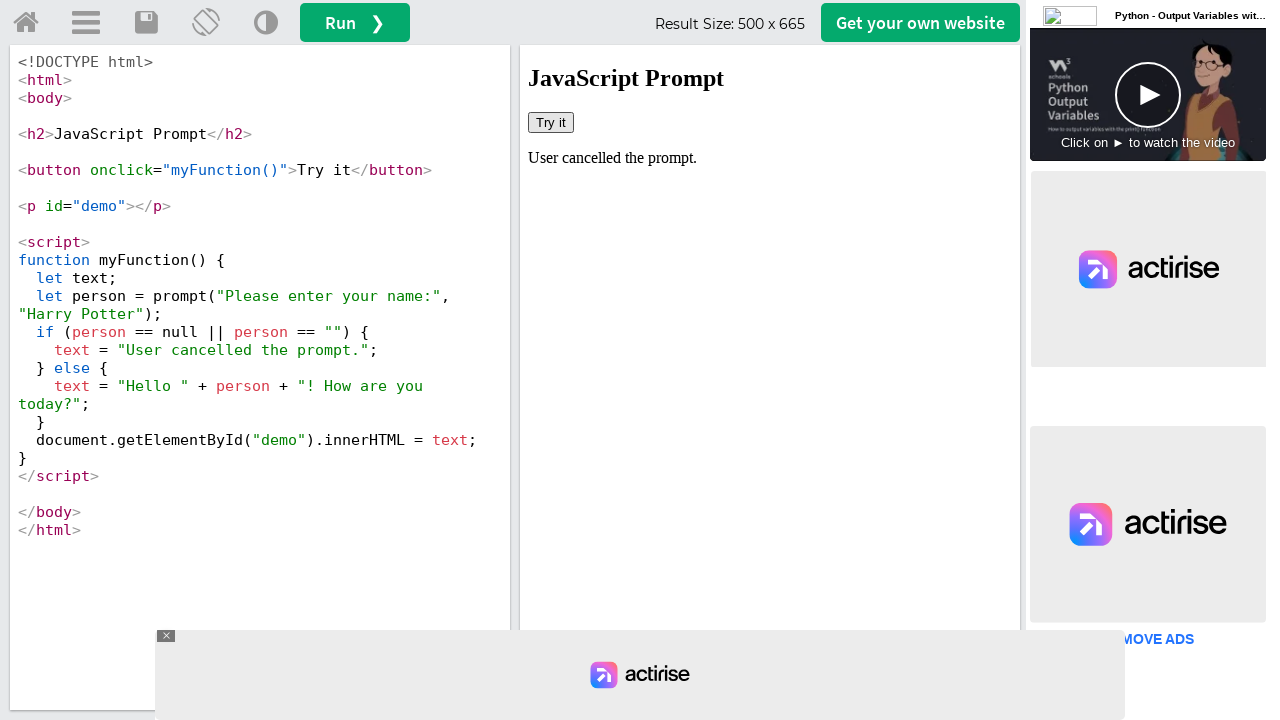

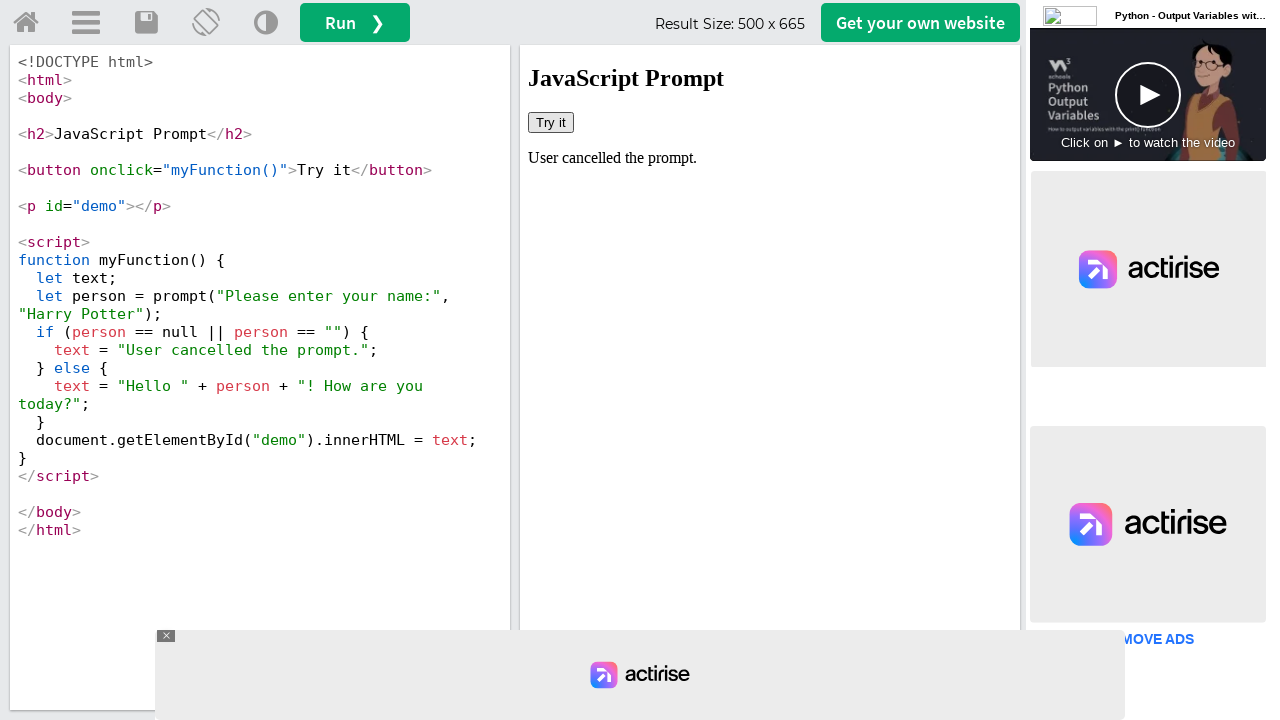